Navigates to JPL Space image gallery and clicks the full image button to view the featured Mars image

Starting URL: https://data-class-jpl-space.s3.amazonaws.com/JPL_Space/index.html

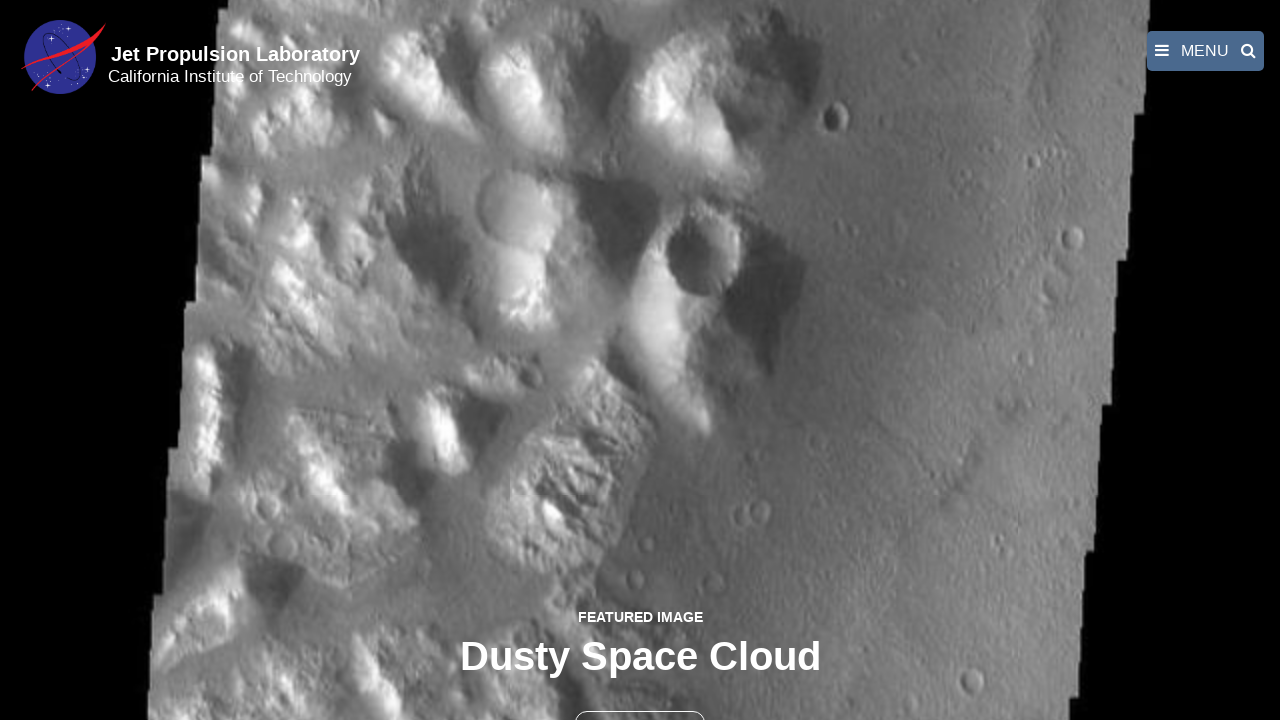

Navigated to JPL Space image gallery
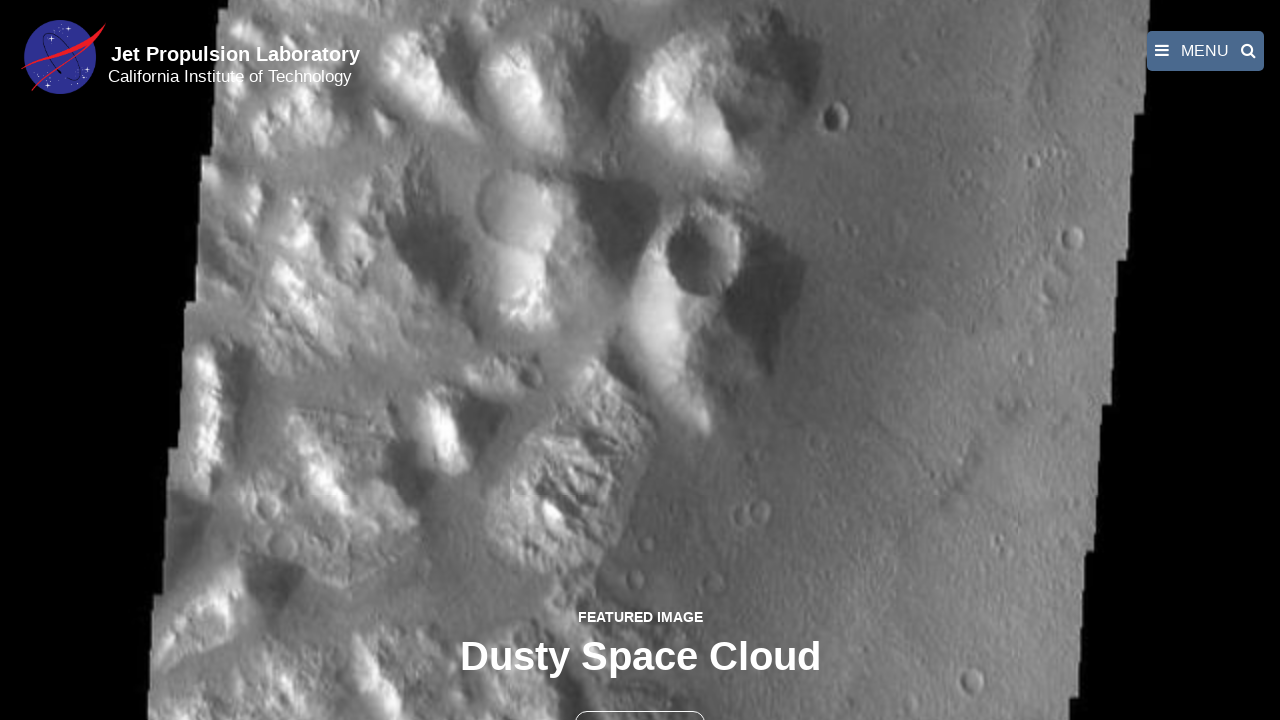

Clicked the full image button to view featured Mars image at (640, 699) on button >> nth=1
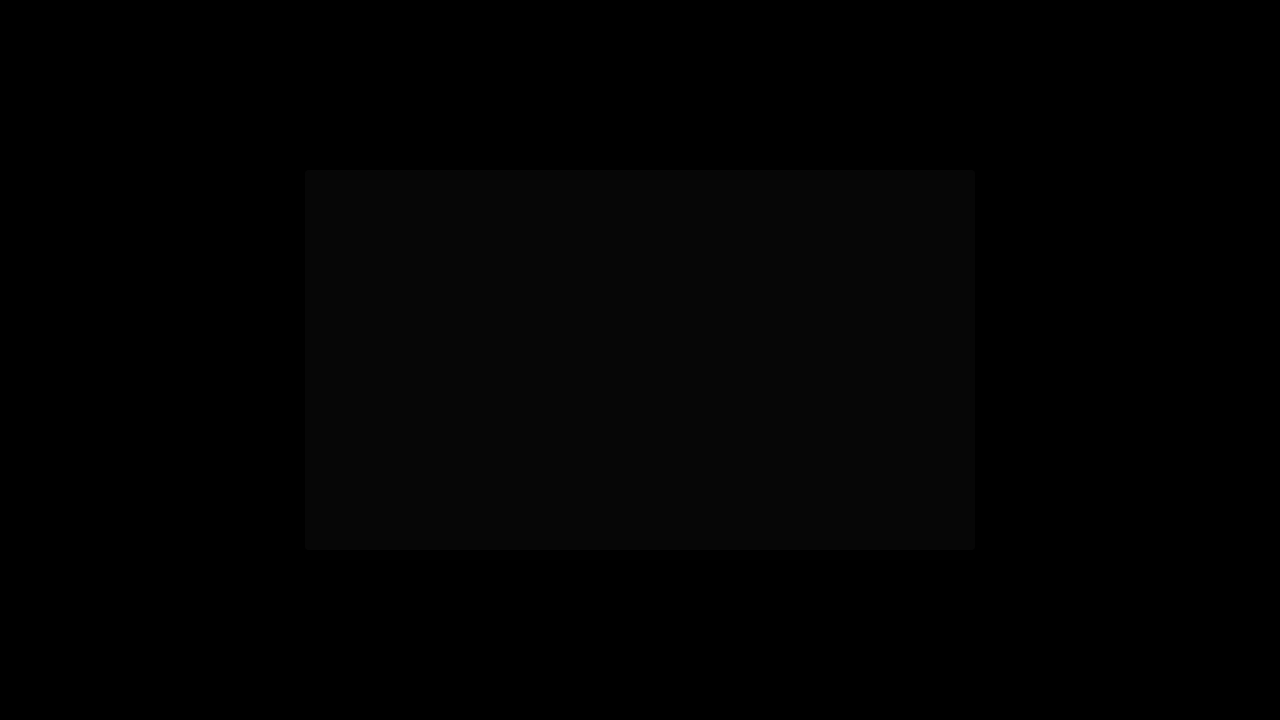

Featured image loaded in fancybox modal
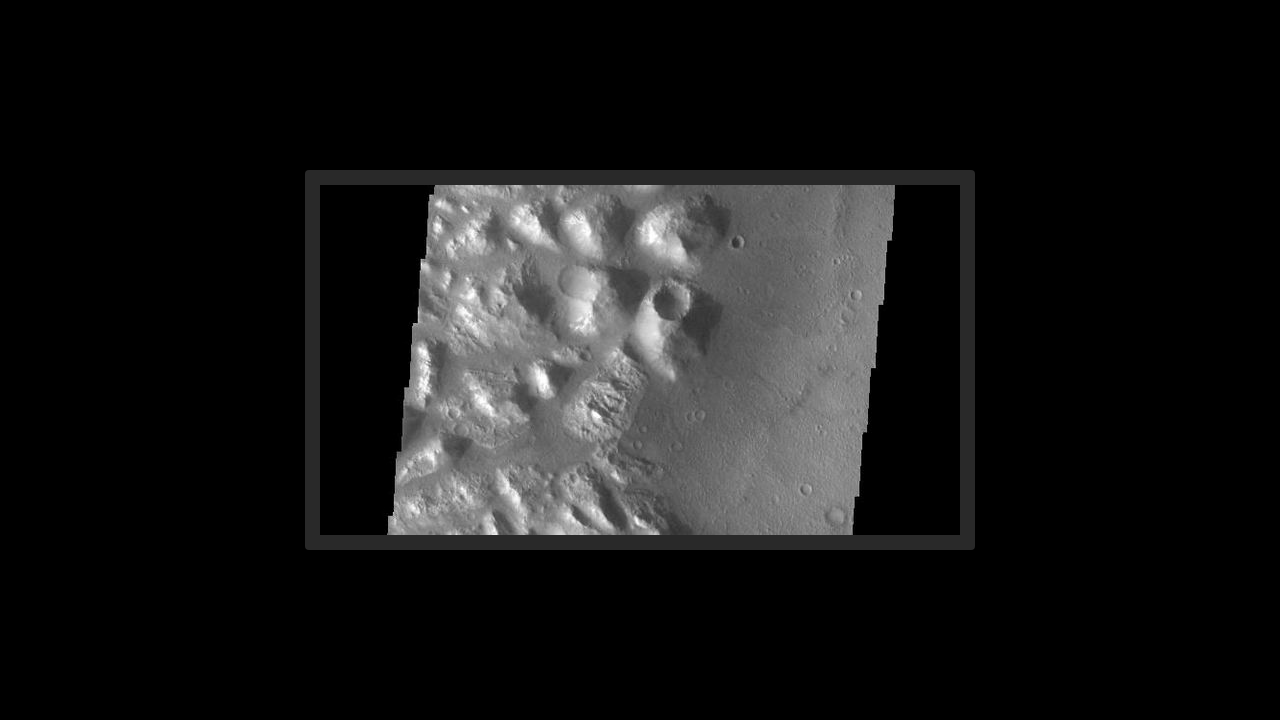

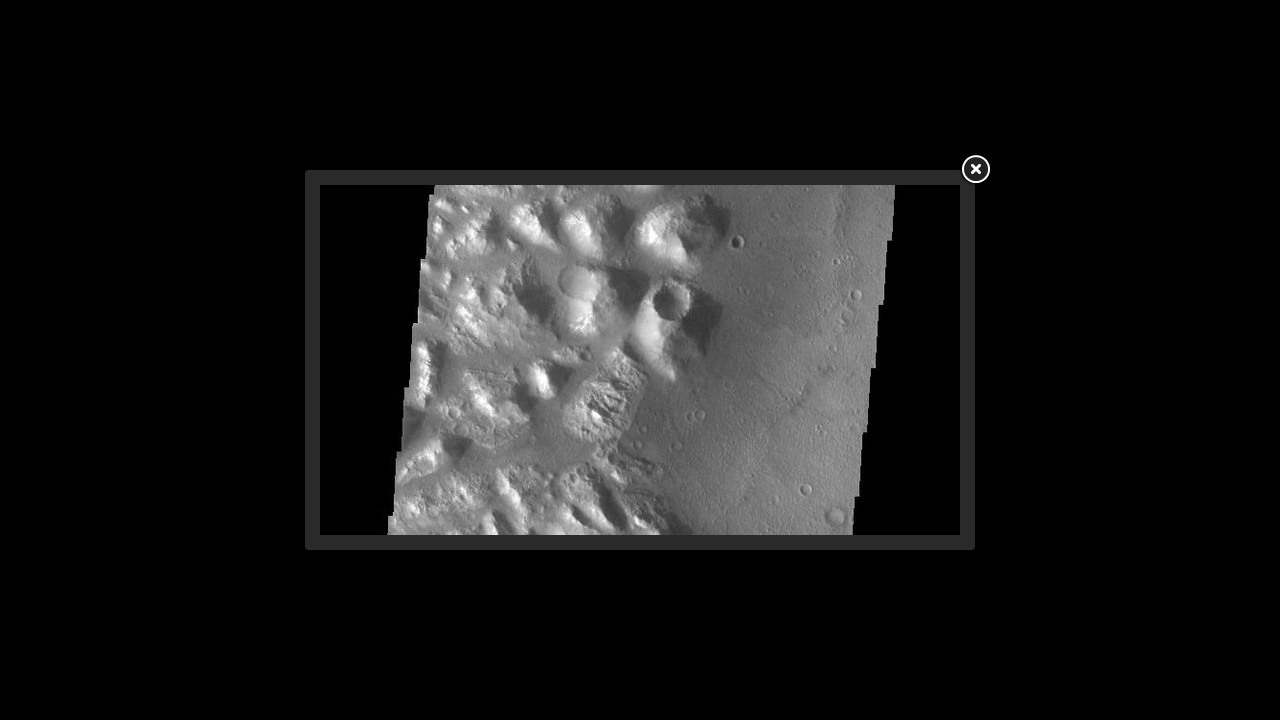